Tests scrolling functionality by scrolling down to the "Terms & Conditions" link in the footer of the Swiggy website

Starting URL: https://www.swiggy.com/

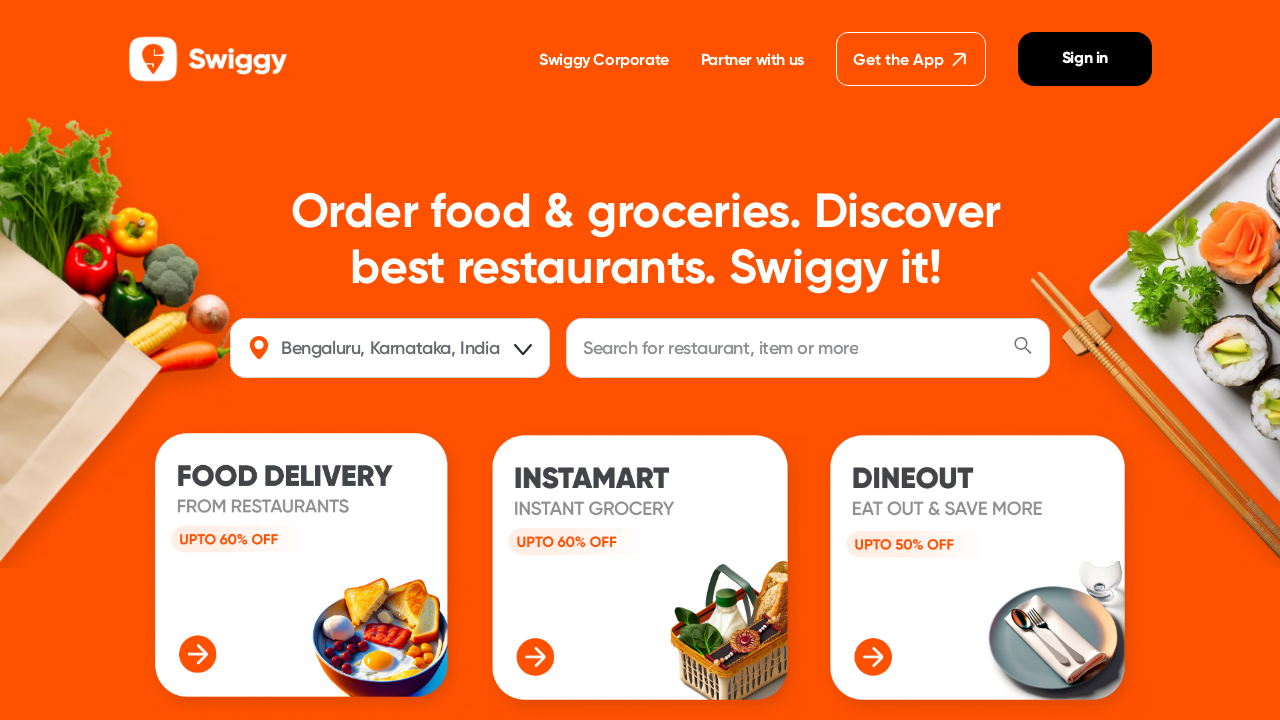

Located the Terms & Conditions link
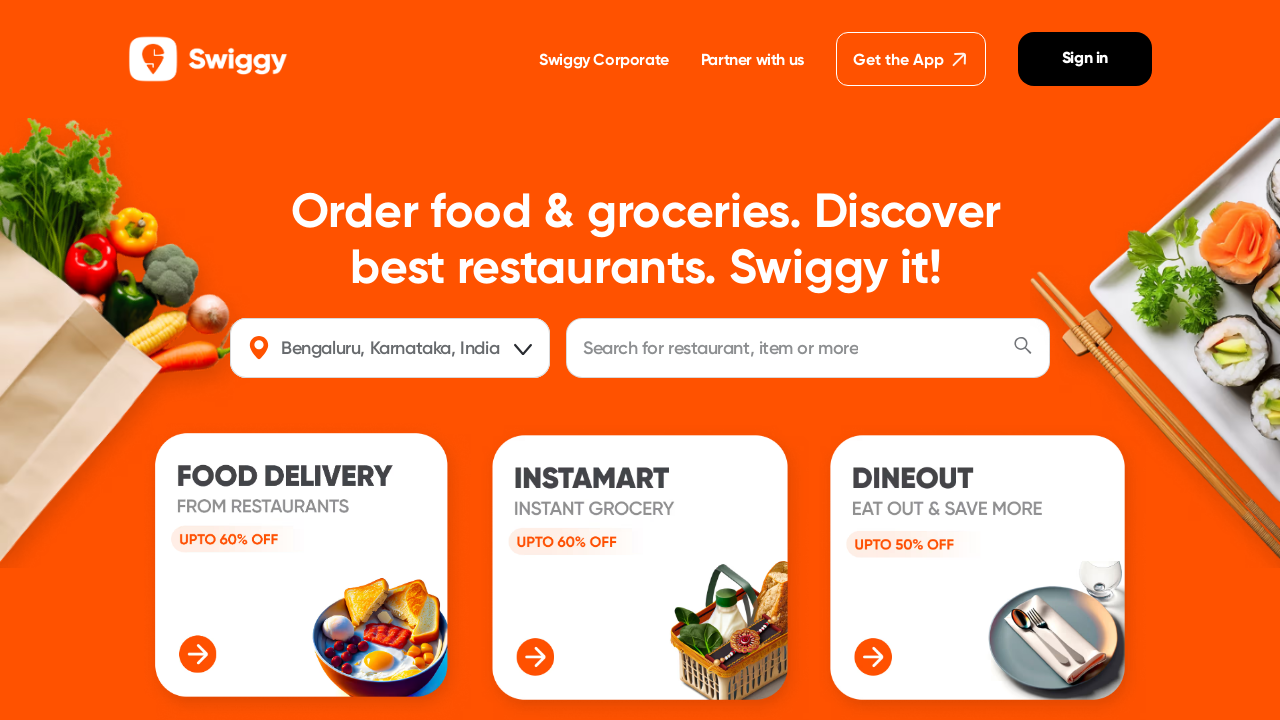

Scrolled down to bring Terms & Conditions link into view
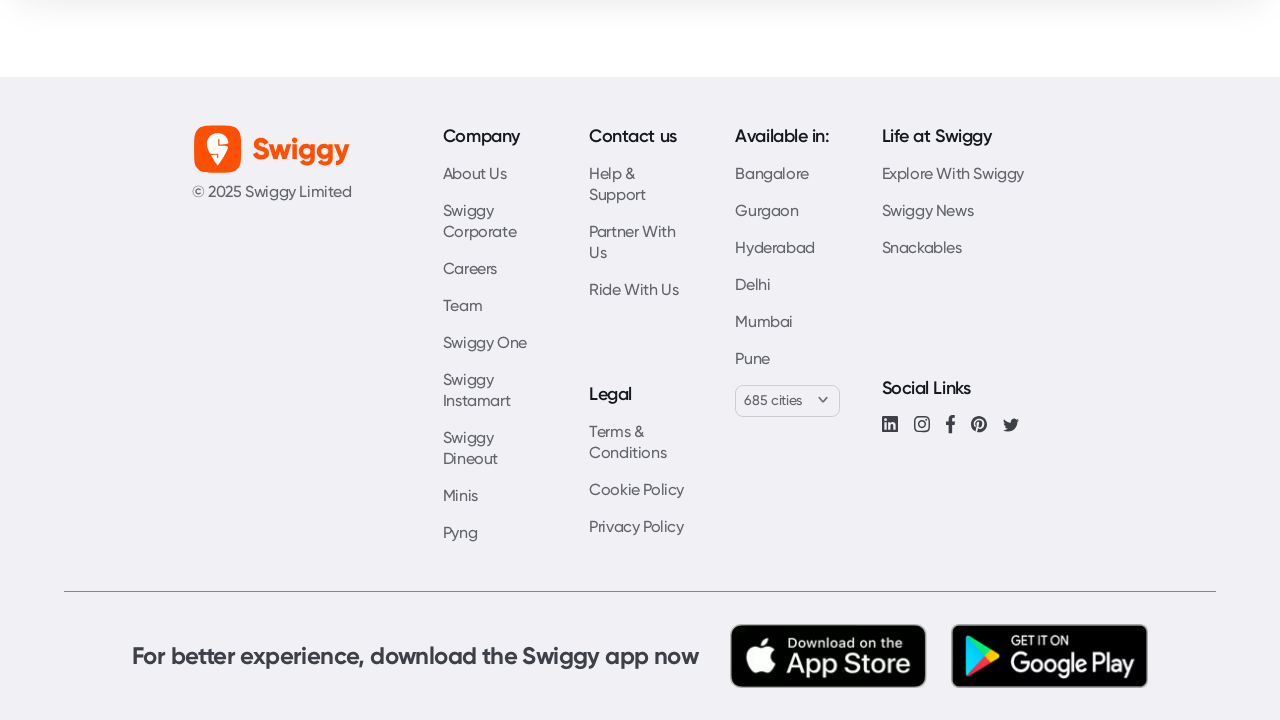

Verified Terms & Conditions link is visible in the footer
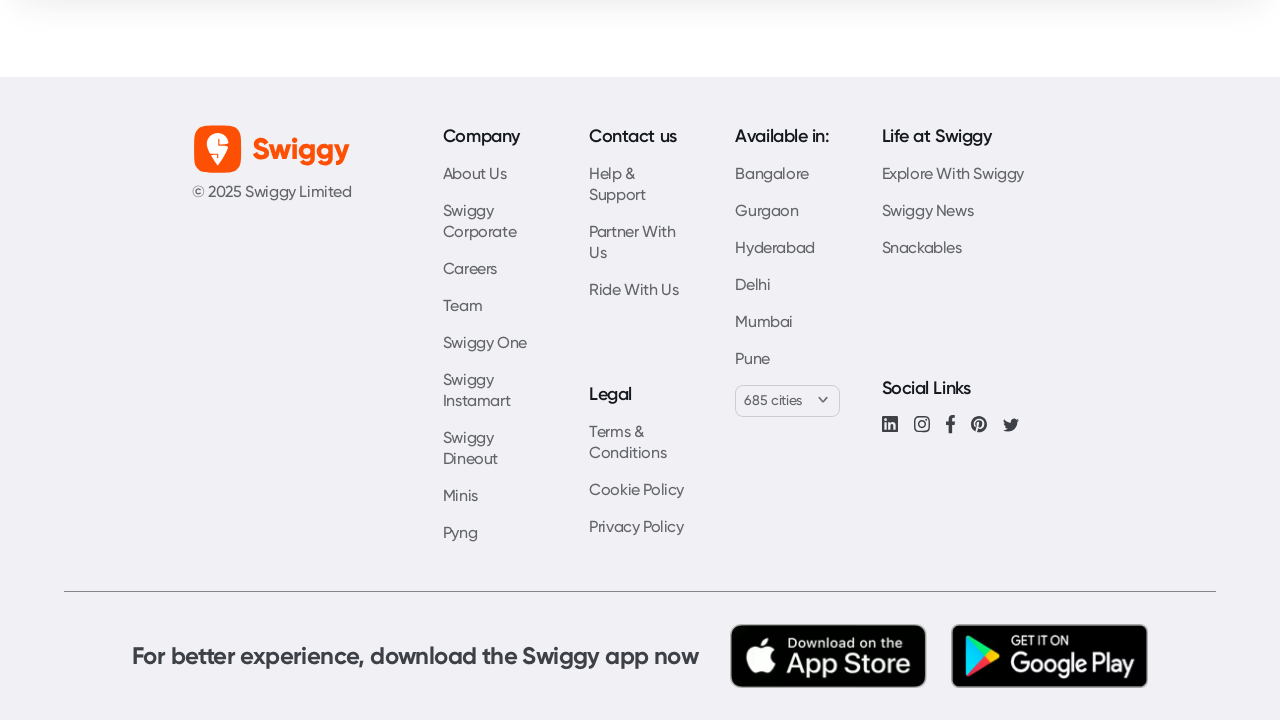

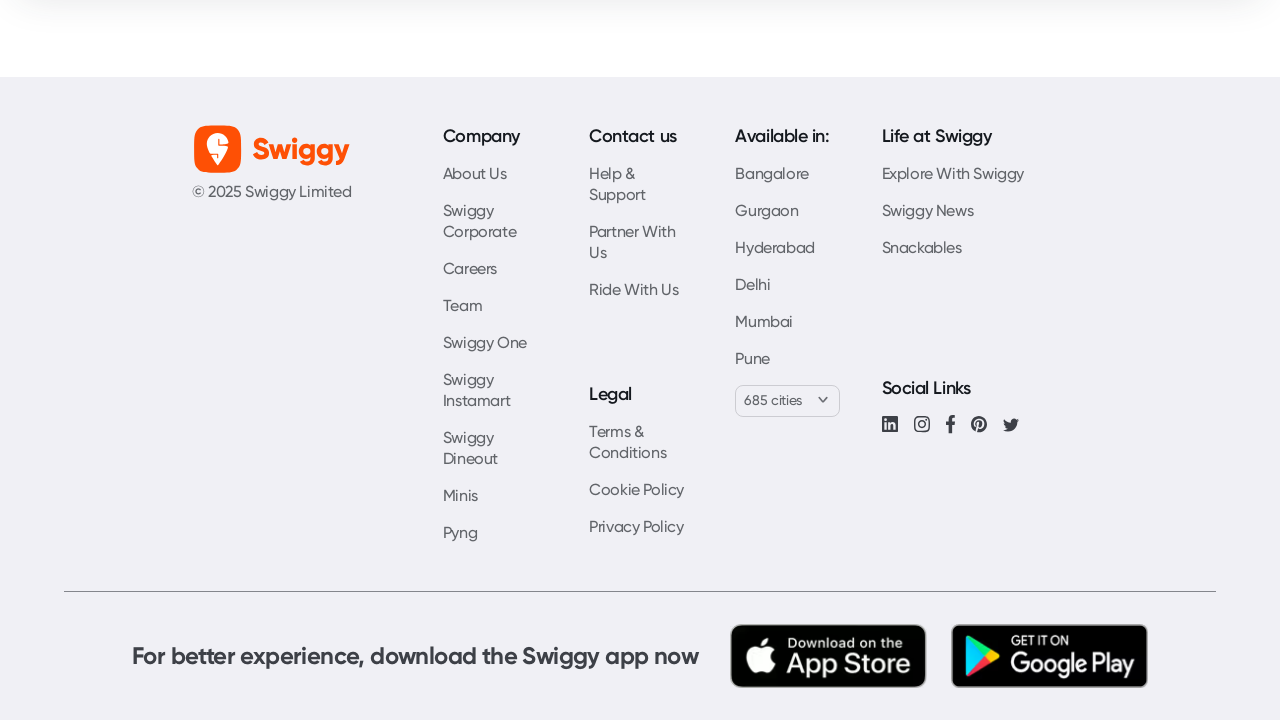